Navigates to Python.org and locates a bug reporting link using XPath selector

Starting URL: https://www.python.org/

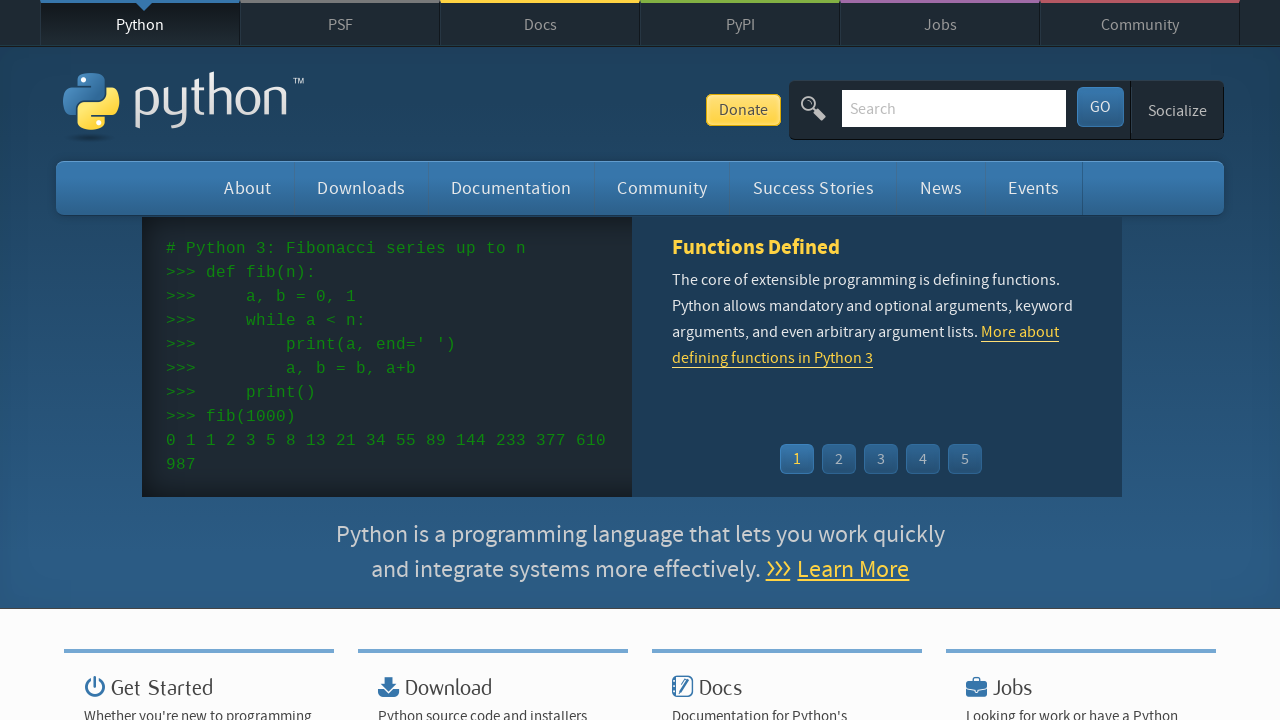

Navigated to https://www.python.org/
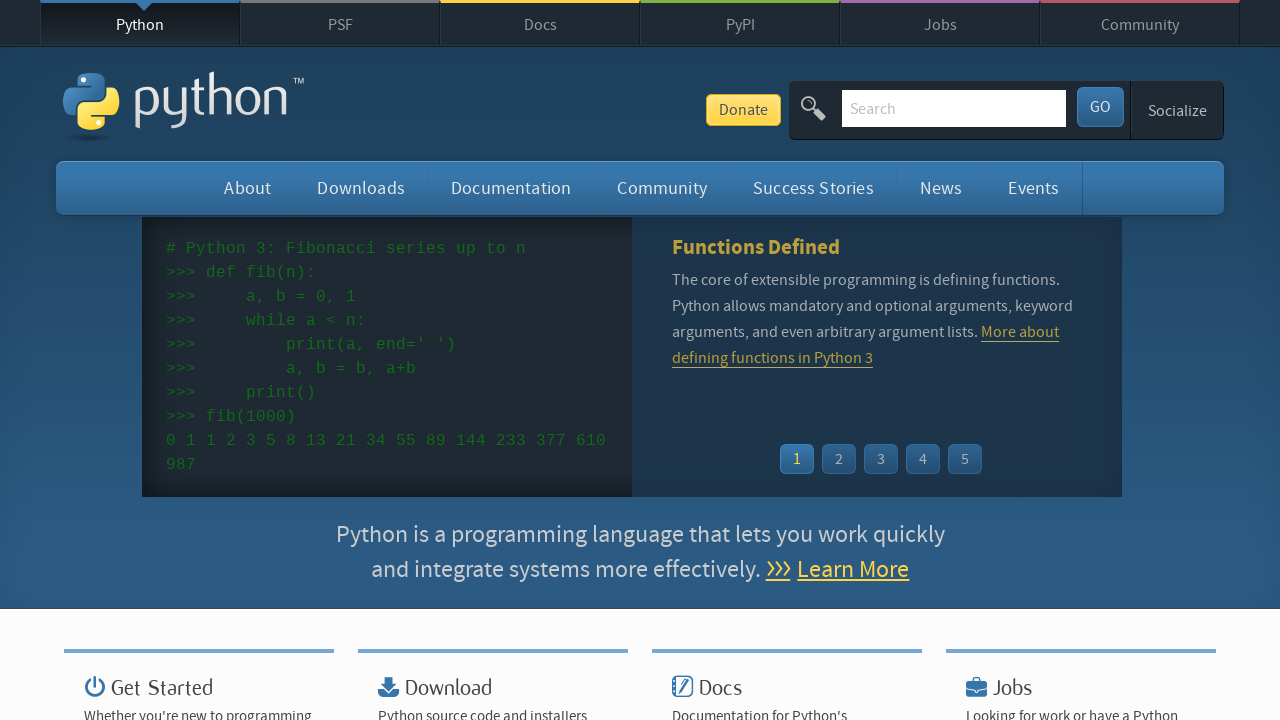

Located bug reporting link using XPath selector
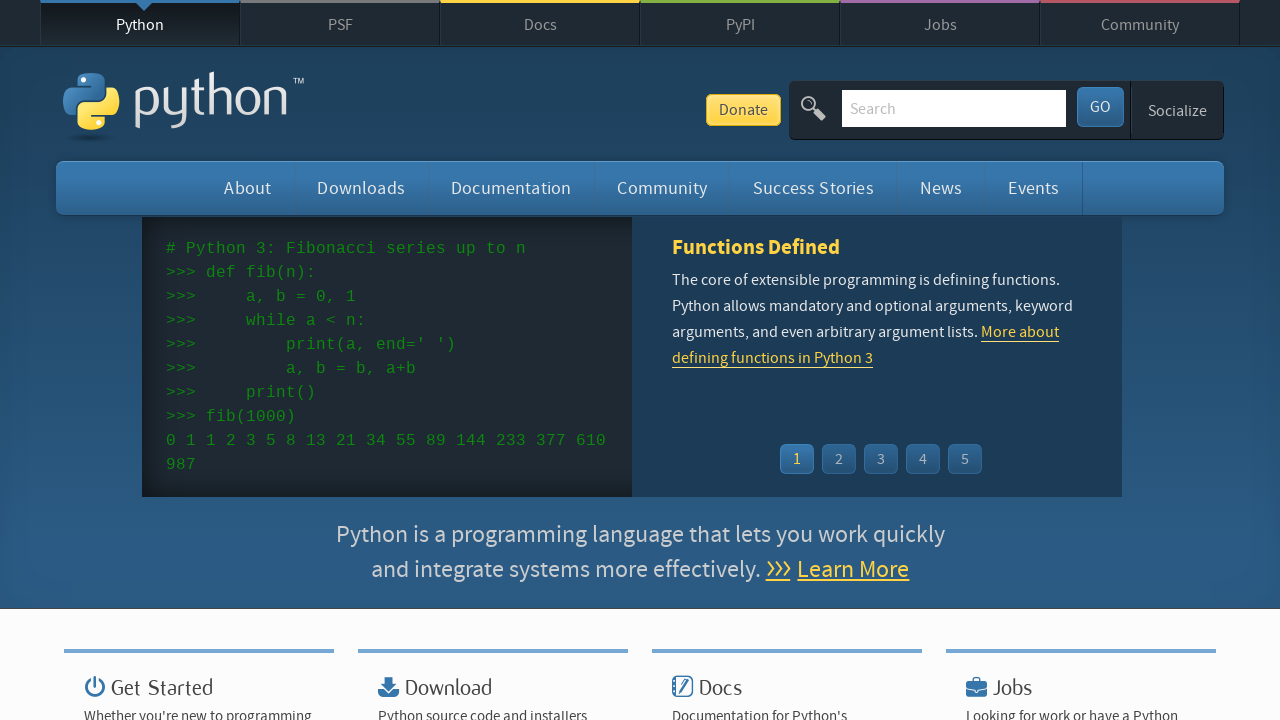

Retrieved bug reporting link text: 'Submit Website Bug'
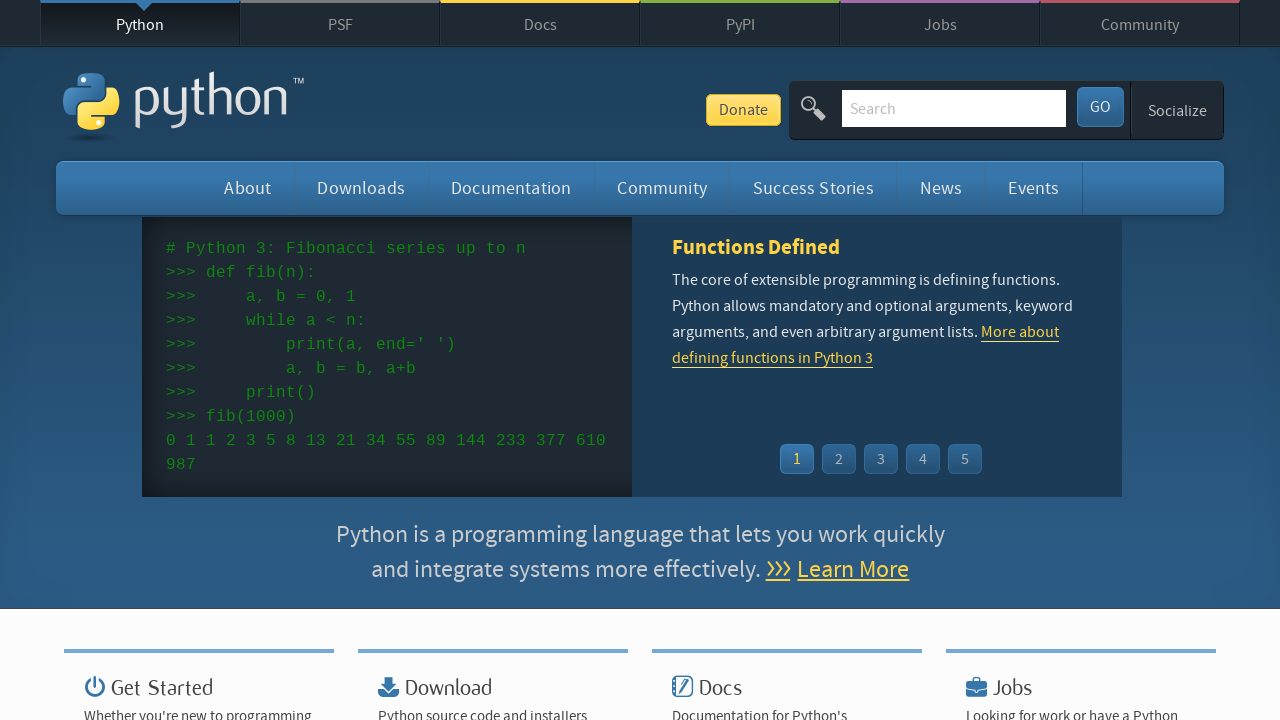

Printed bug reporting link text to console
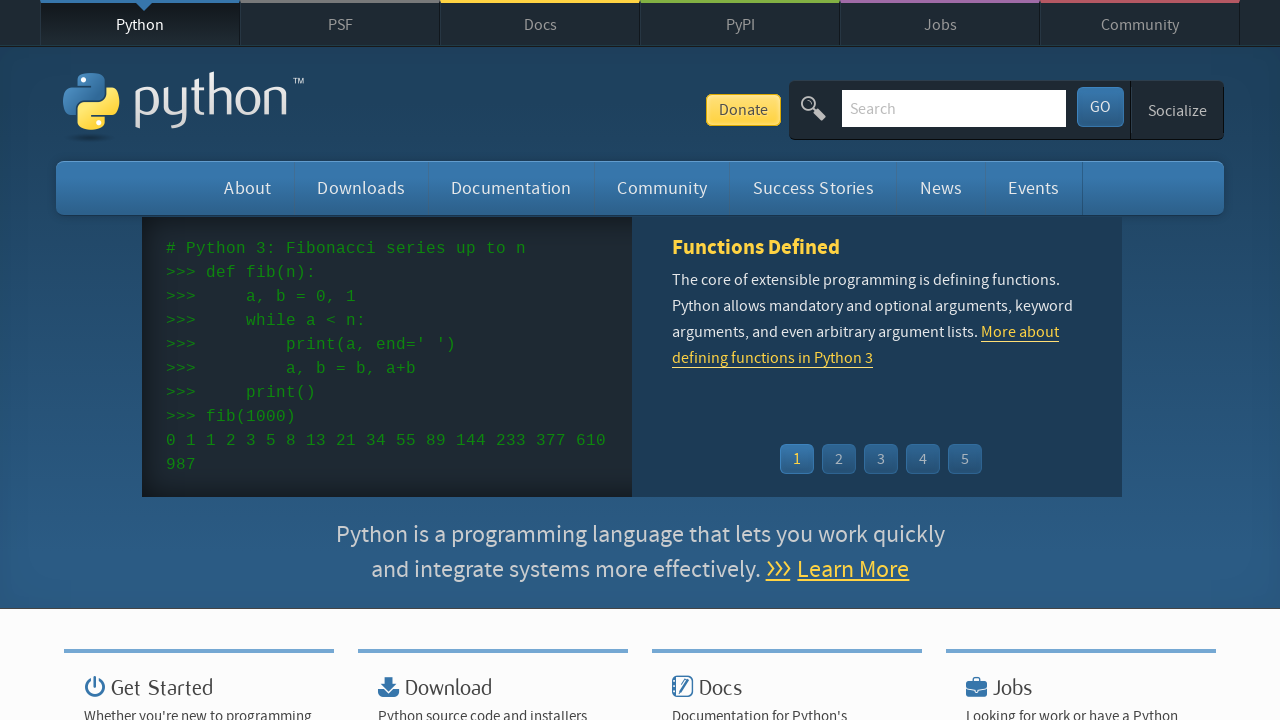

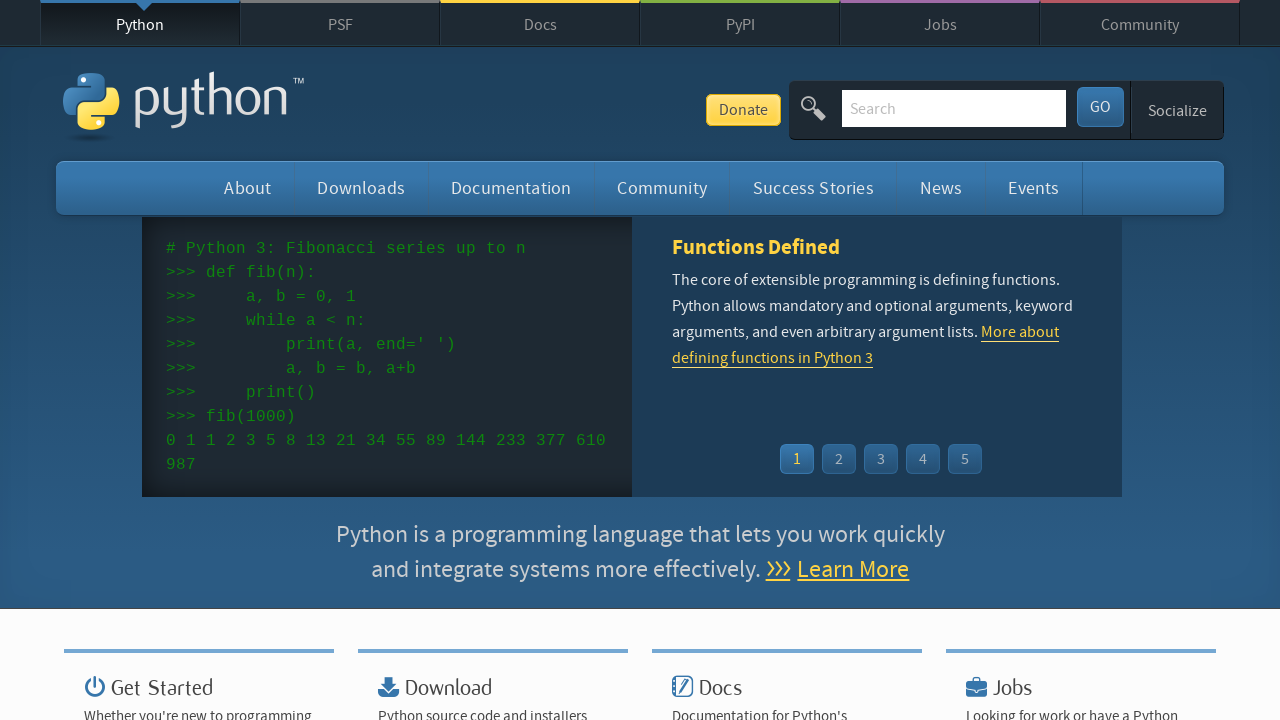